Navigates to a Banamex insurance quote page and maximizes the window. The script appears to be a starting template for future automation of an auto insurance form.

Starting URL: https://www.segurosbanamex.com.mx/segurosBanamex/seguro-auto-banamex-contratacion-paso-uno.jsp

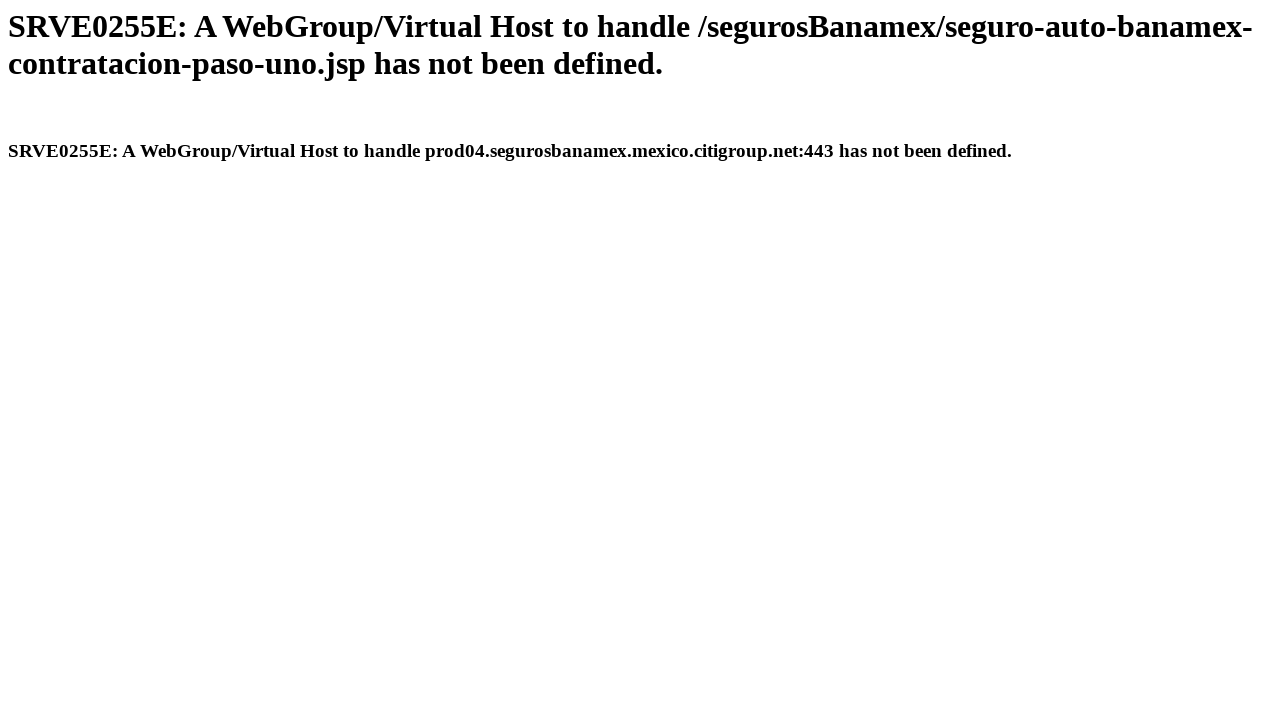

Waited for page to reach domcontentloaded state on Banamex insurance quote page
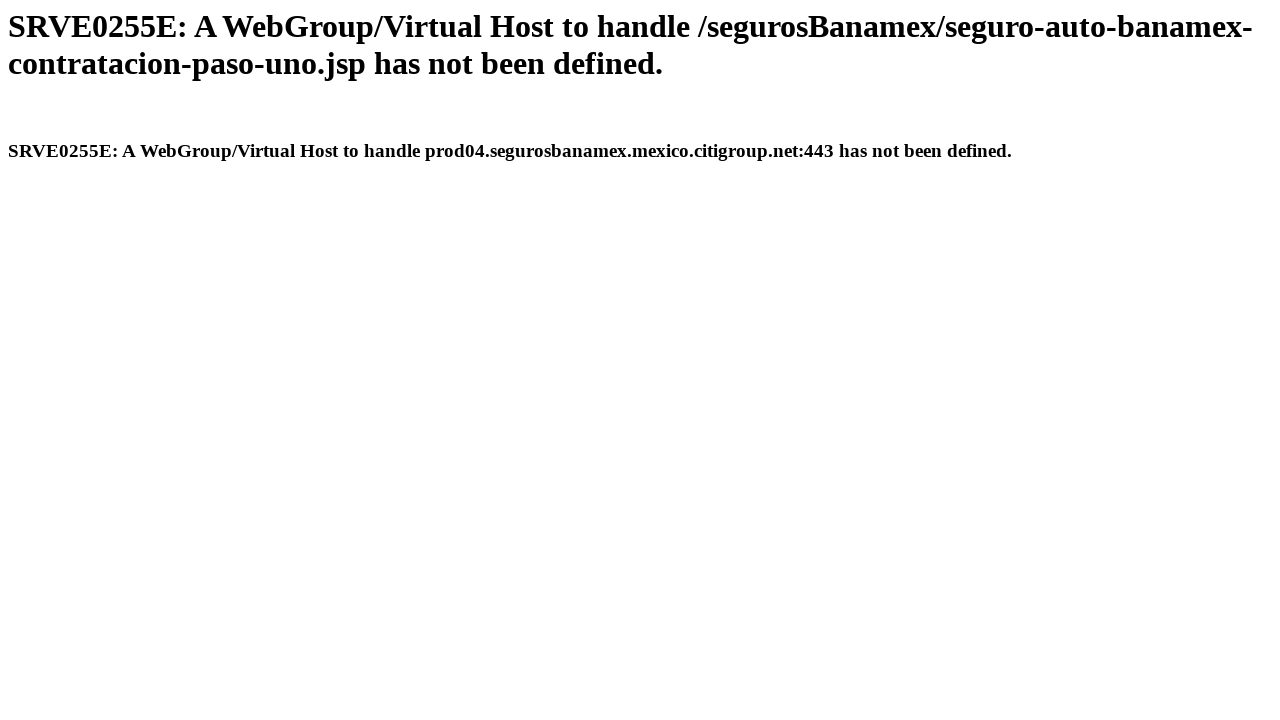

Maximized browser window to 1920x1080
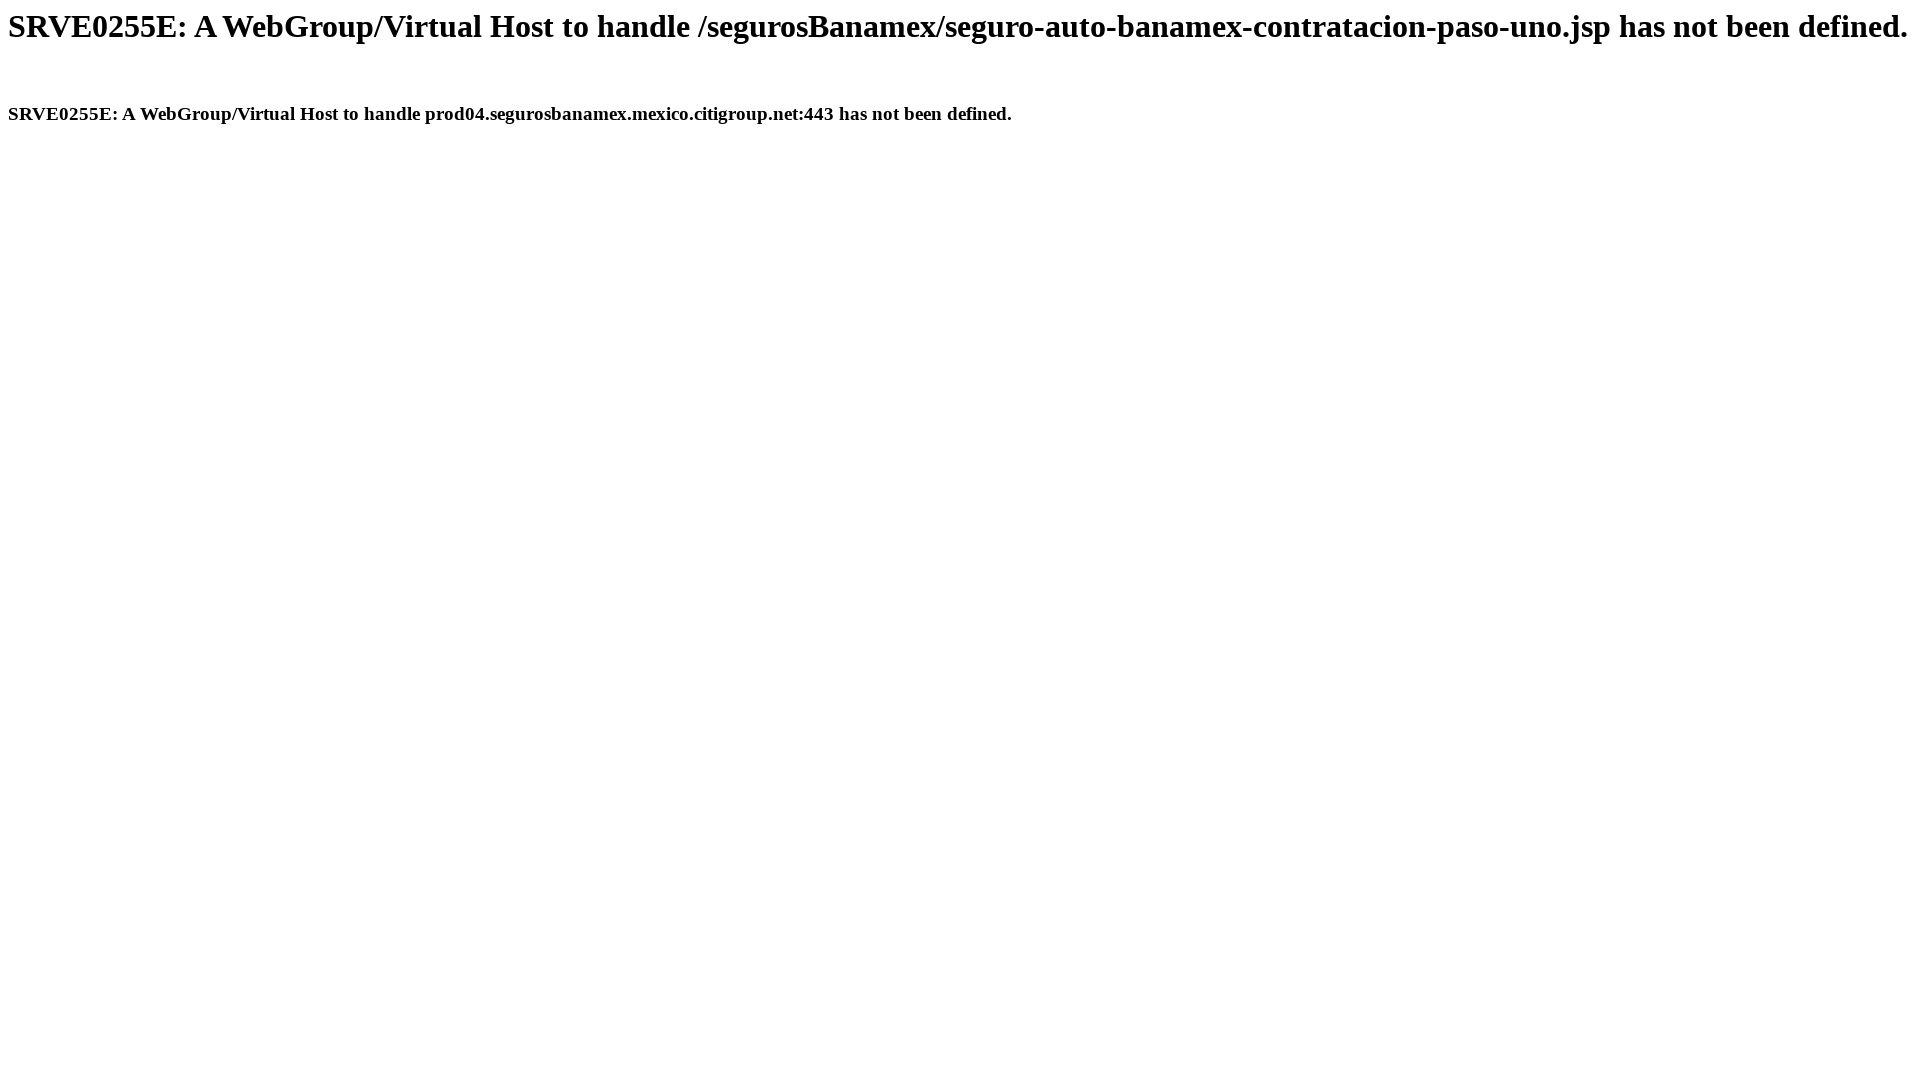

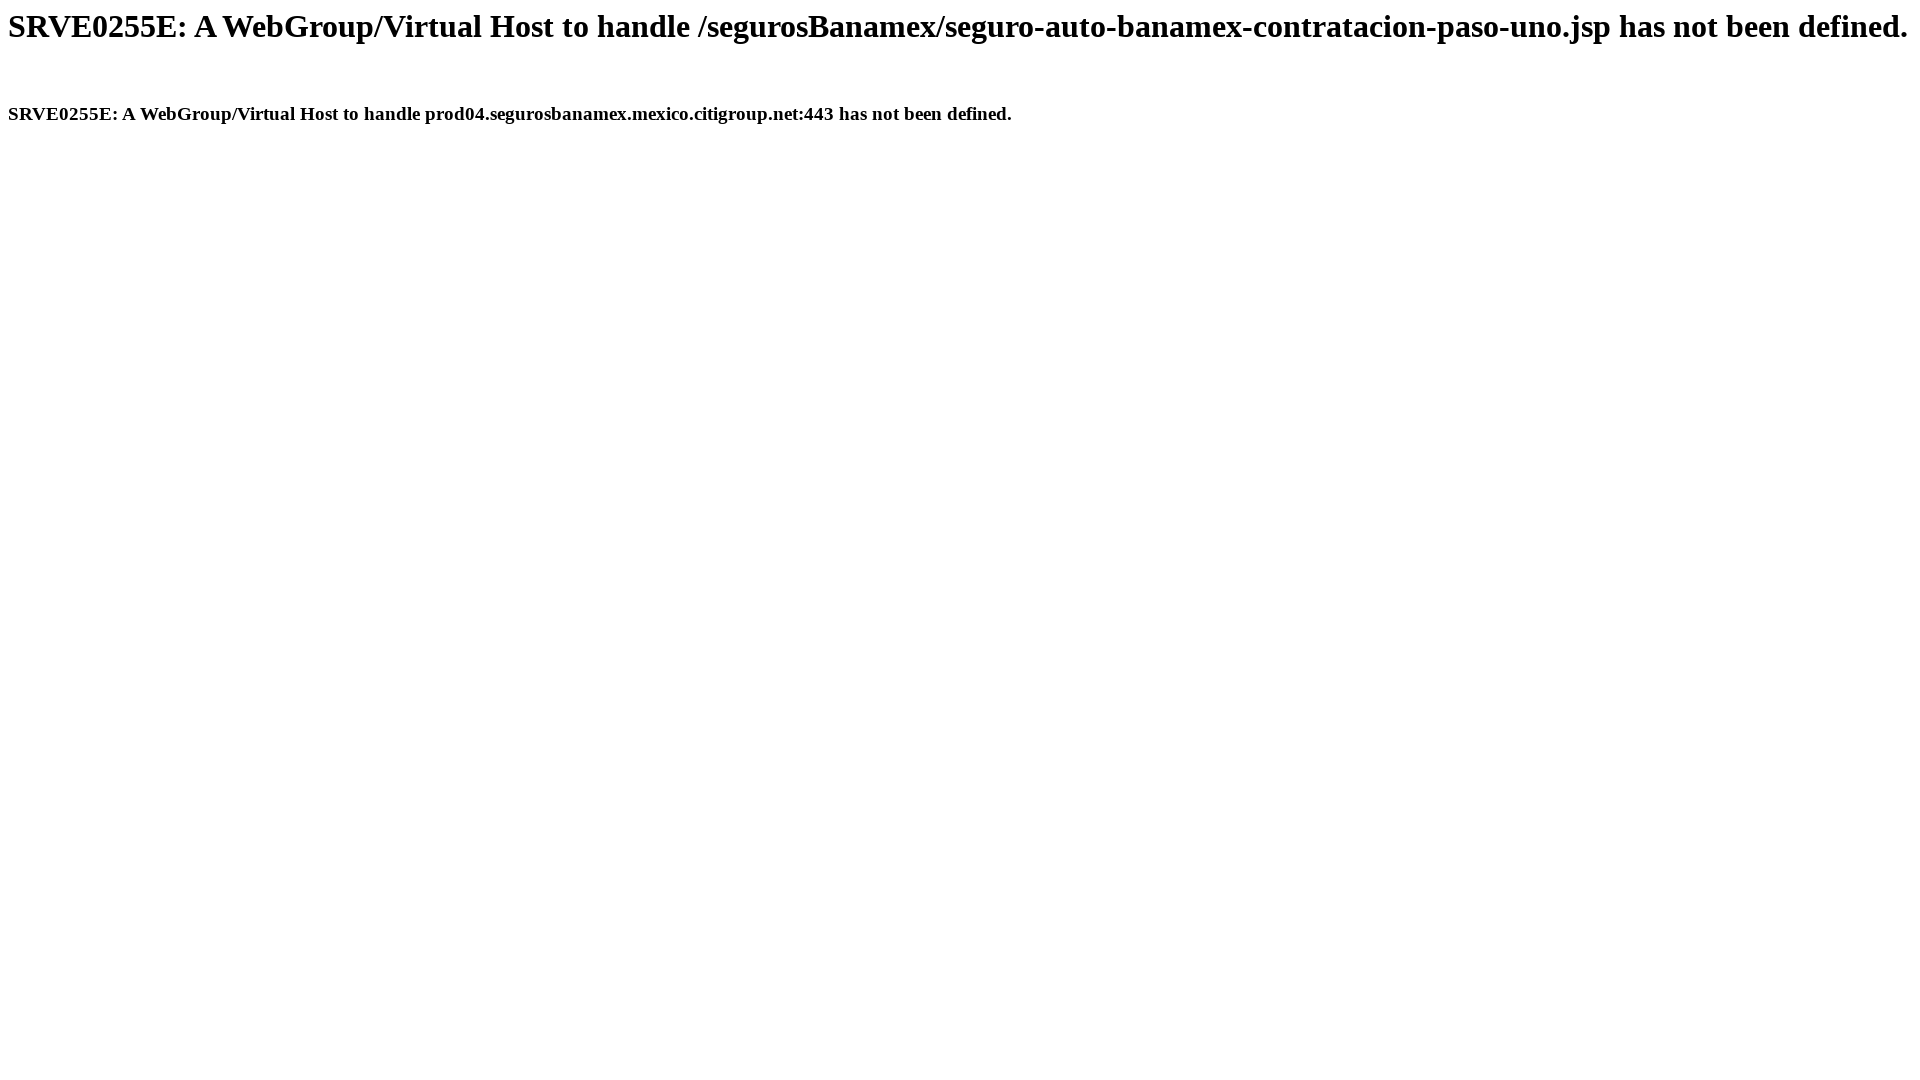